Navigates to a Stepik lesson exercise, fills in an answer in the textarea field, and submits the solution by clicking the submit button.

Starting URL: https://stepik.org/lesson/25969/step/12

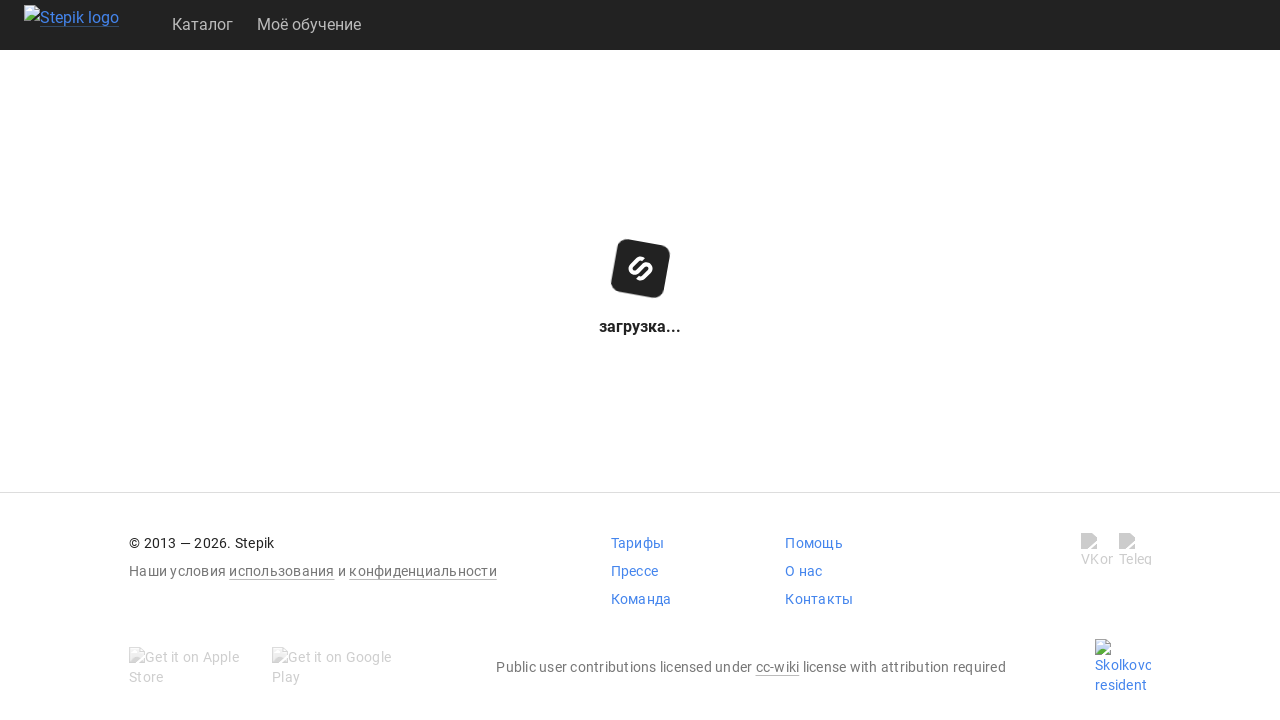

Waited for textarea to be available
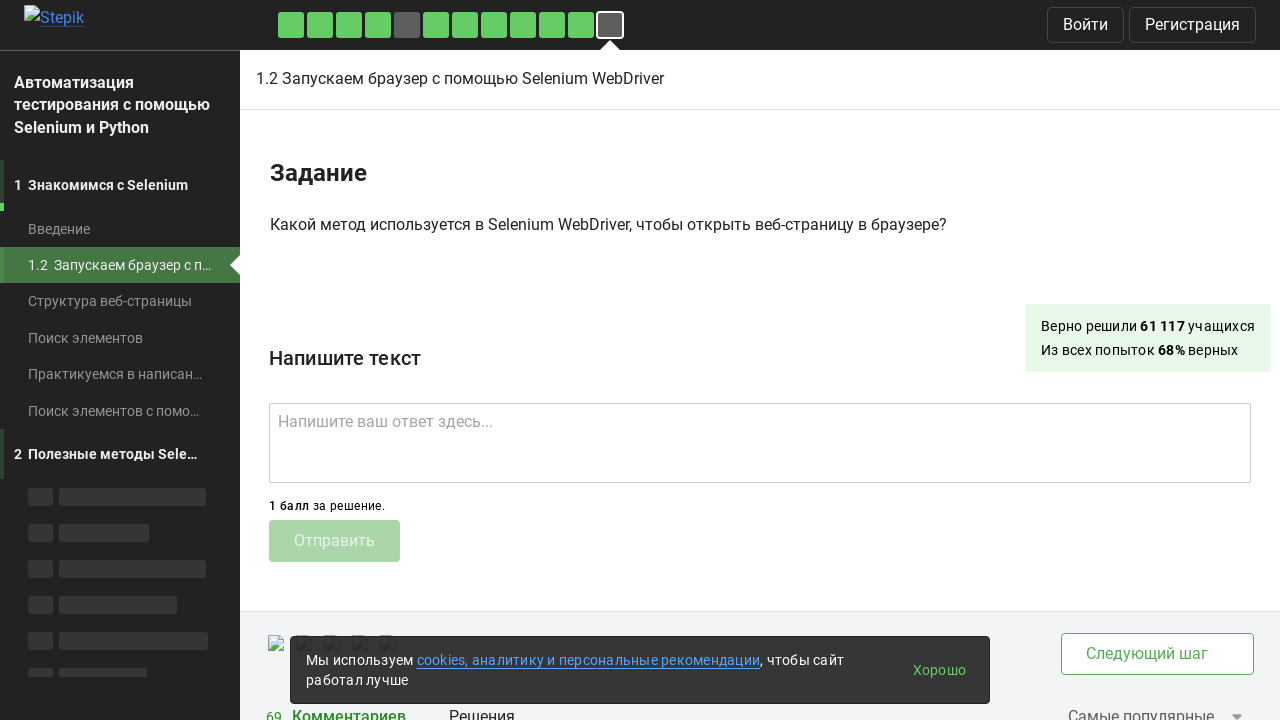

Filled textarea with answer 'get()' on .textarea
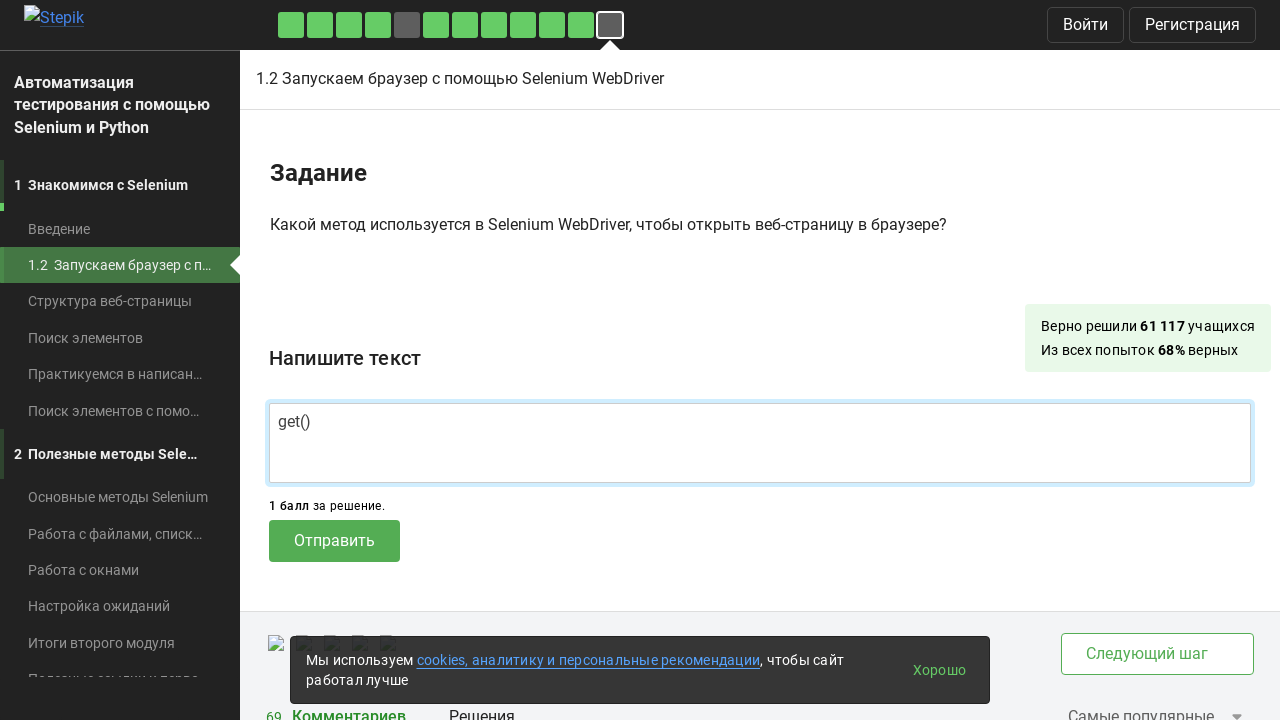

Clicked submit button to send answer at (334, 541) on .submit-submission
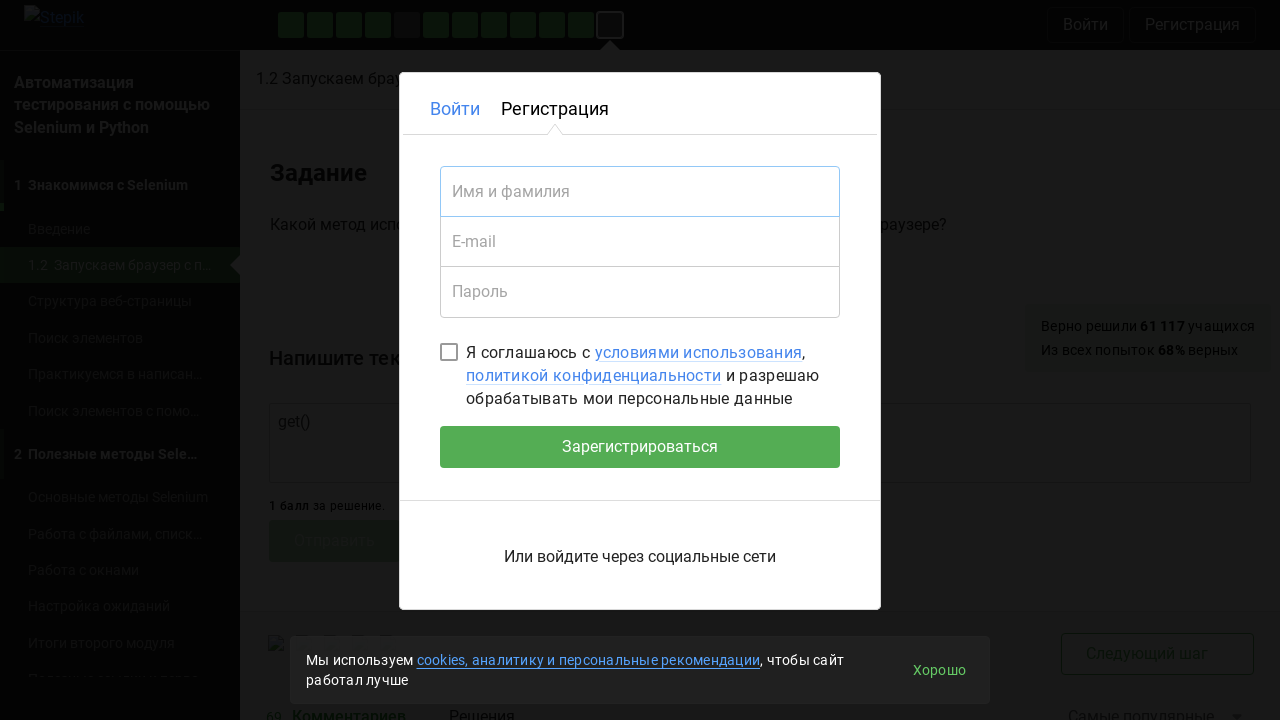

Waited 2 seconds for response processing
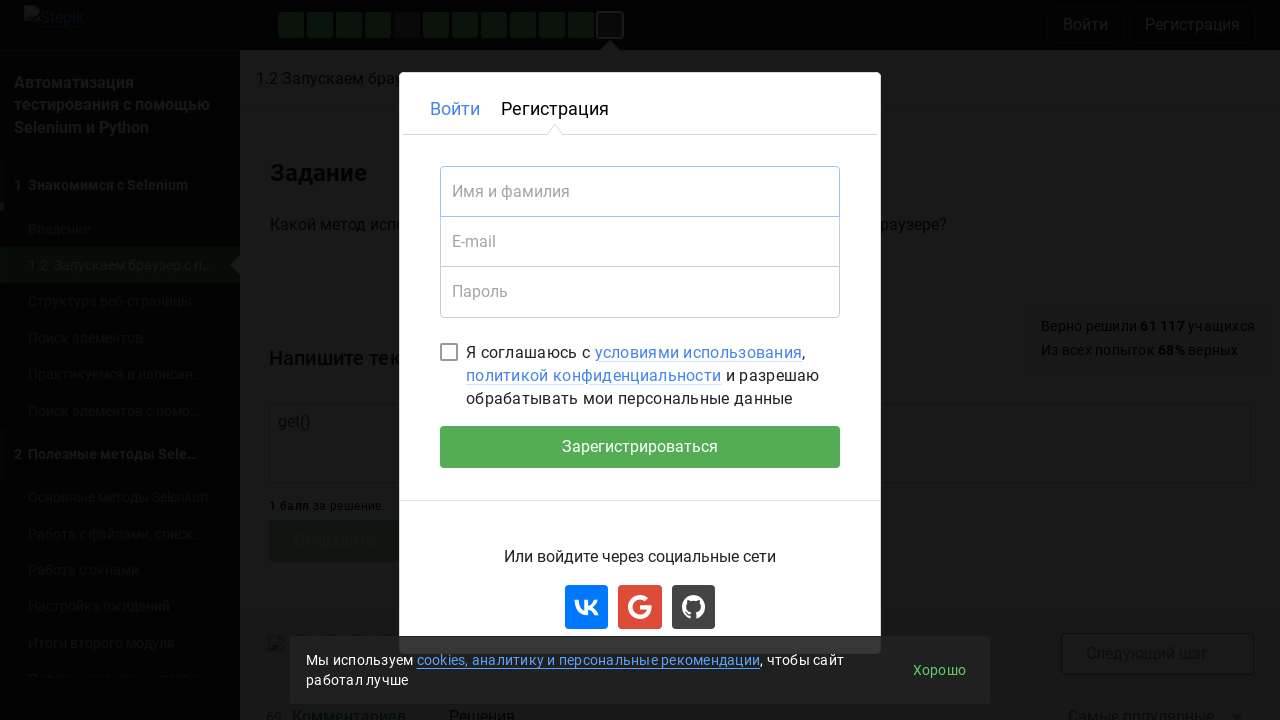

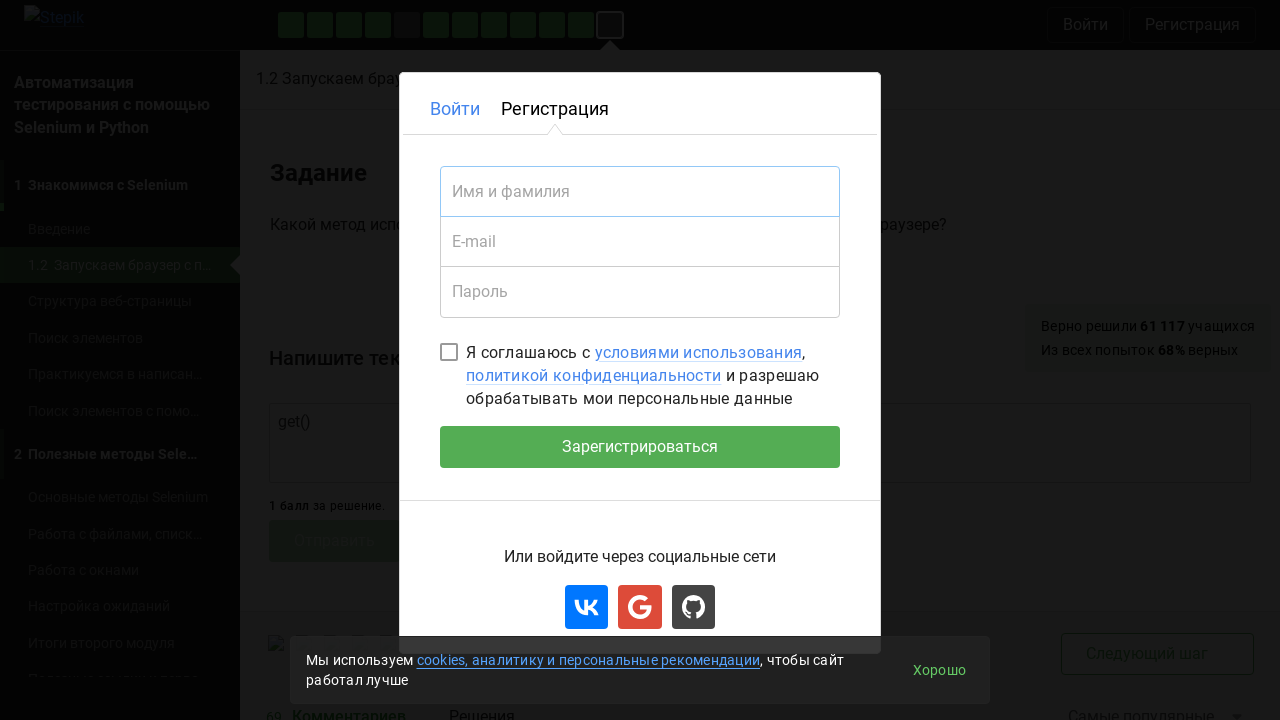